Tests adding a product to cart on an e-commerce demo site by clicking the Apple filter, selecting a product, adding it to cart, and verifying the cart displays the correct product.

Starting URL: https://www.bstackdemo.com

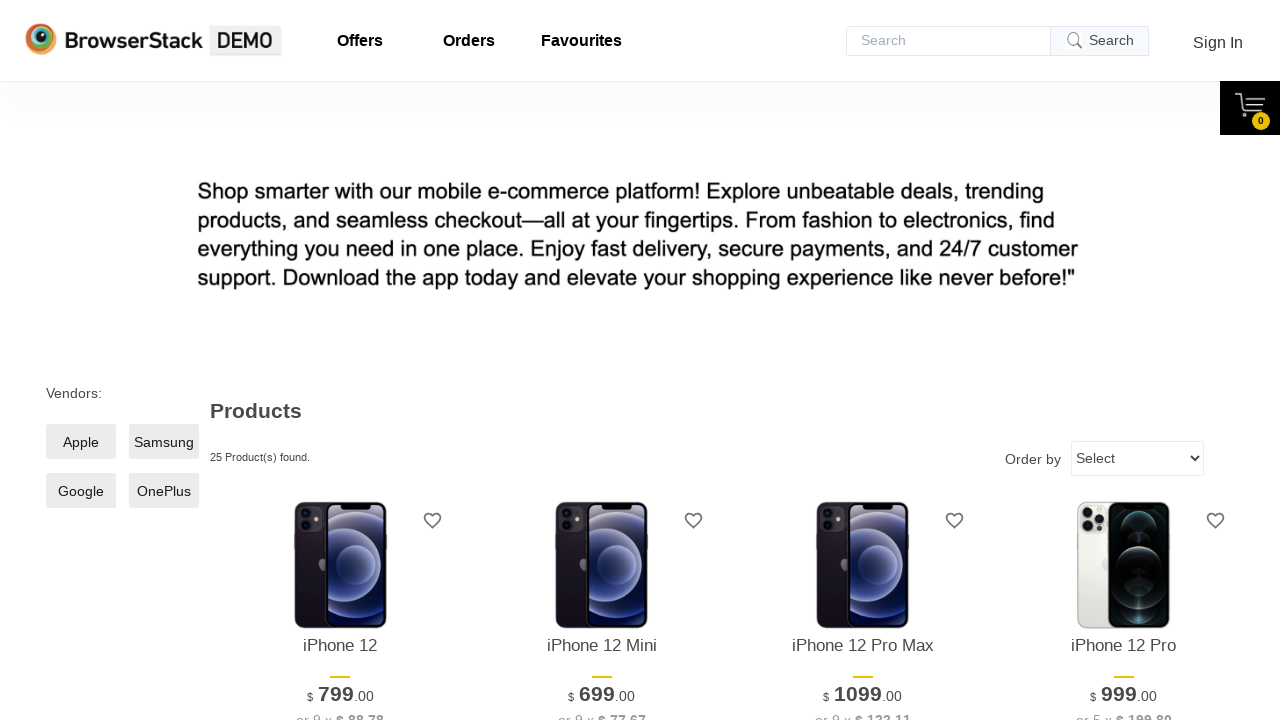

Set viewport size to 1280x1024
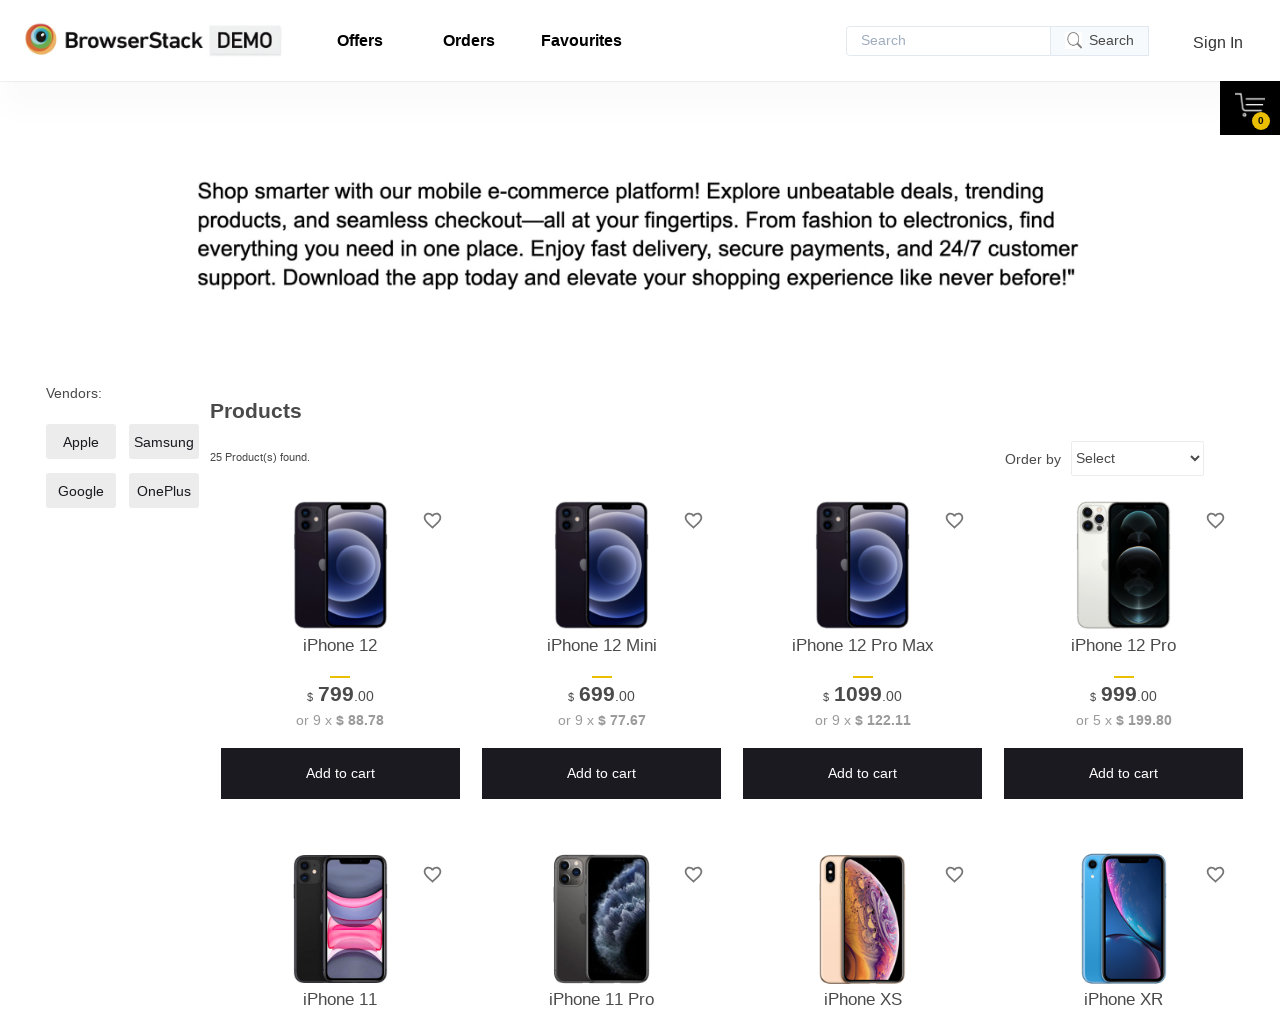

Waited for page title to contain 'StackDemo'
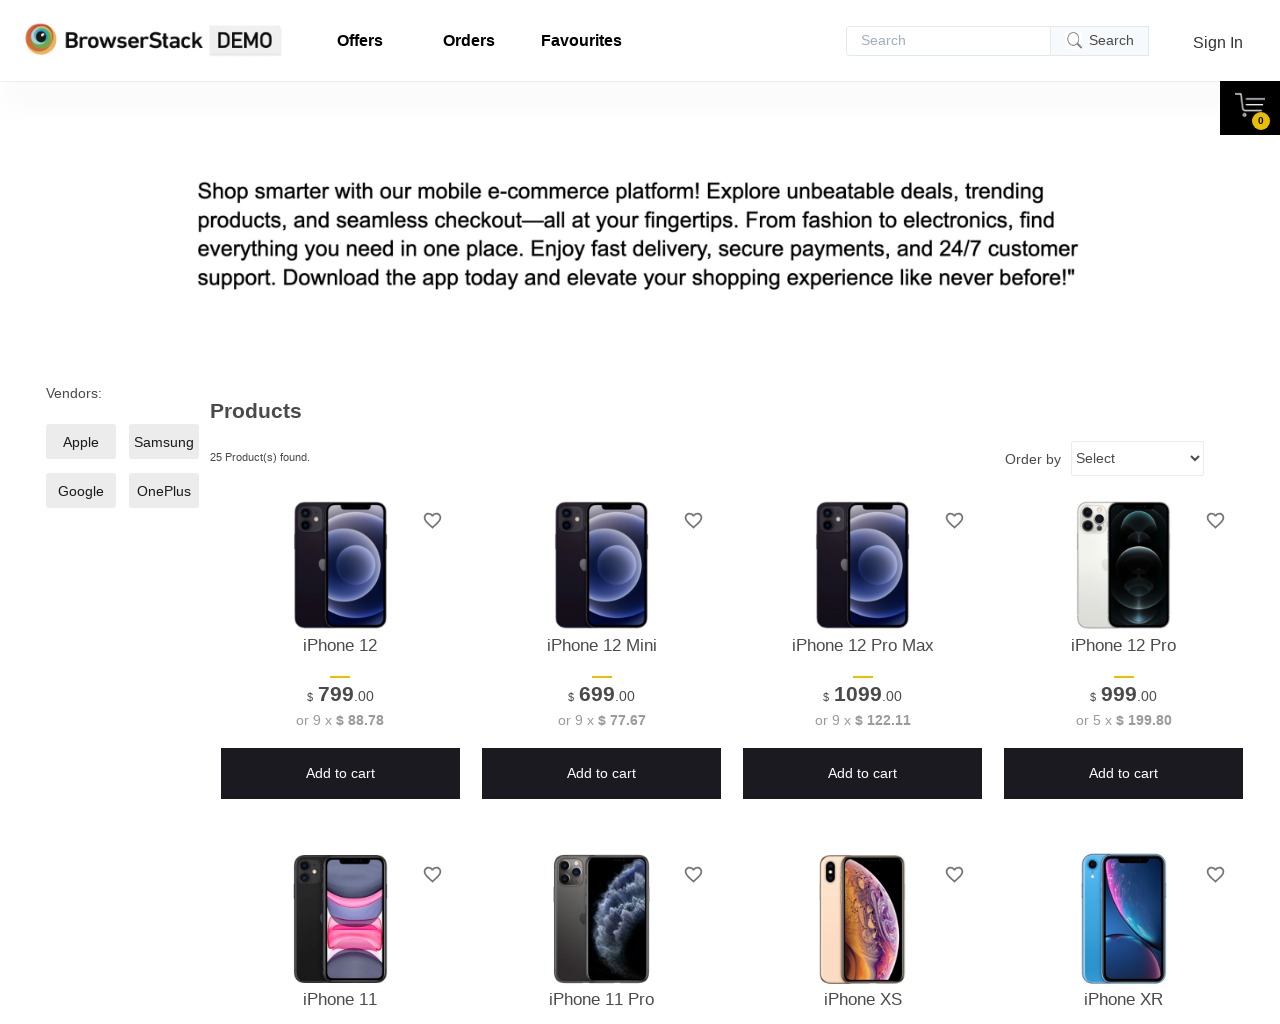

Apple filter selector loaded
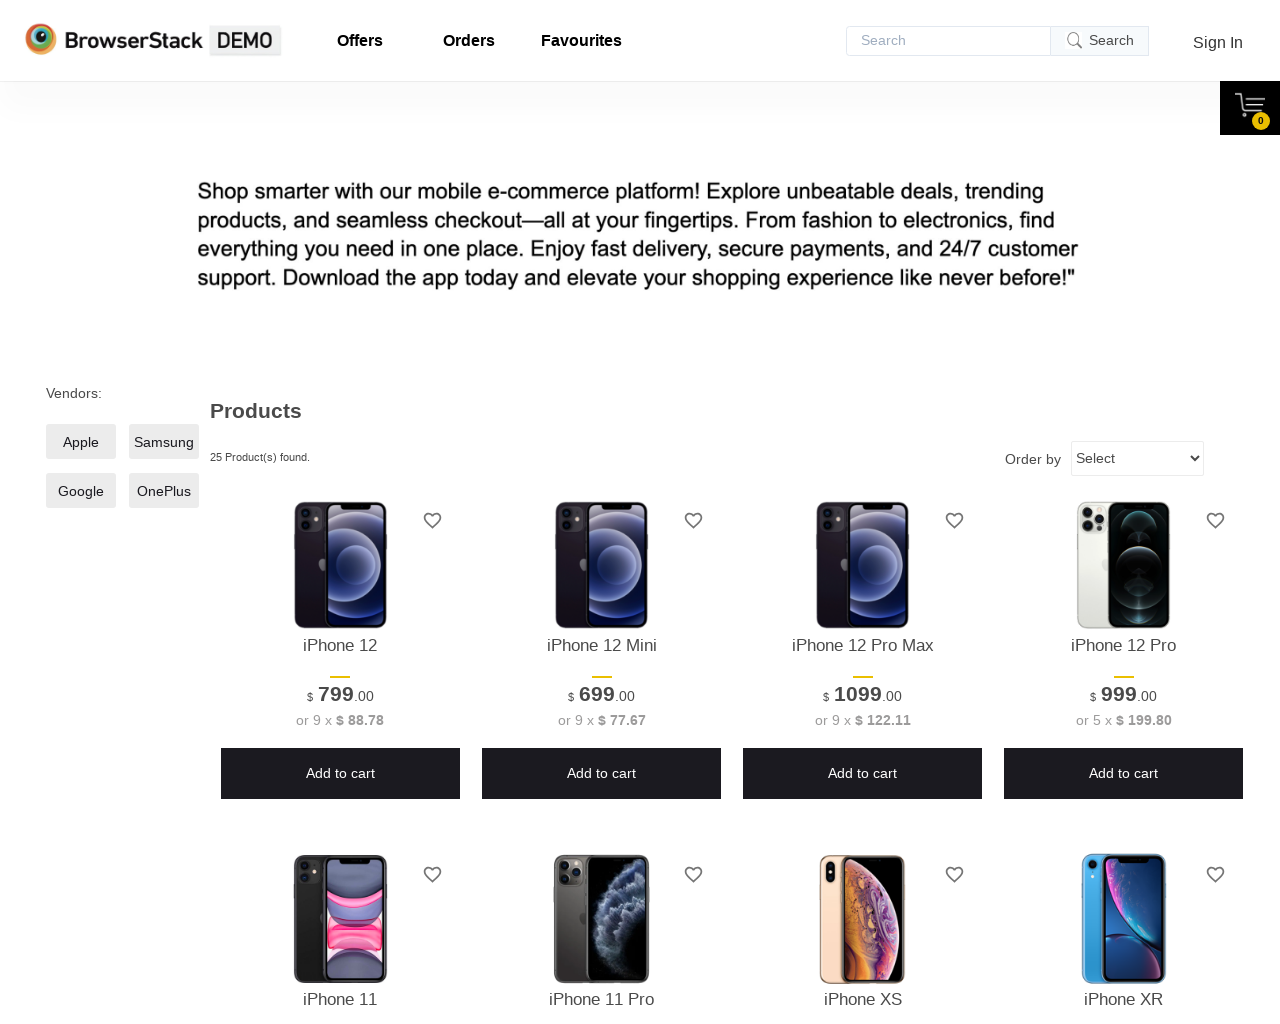

Clicked on Apple filter at (81, 442) on xpath=//span[normalize-space()='Apple']
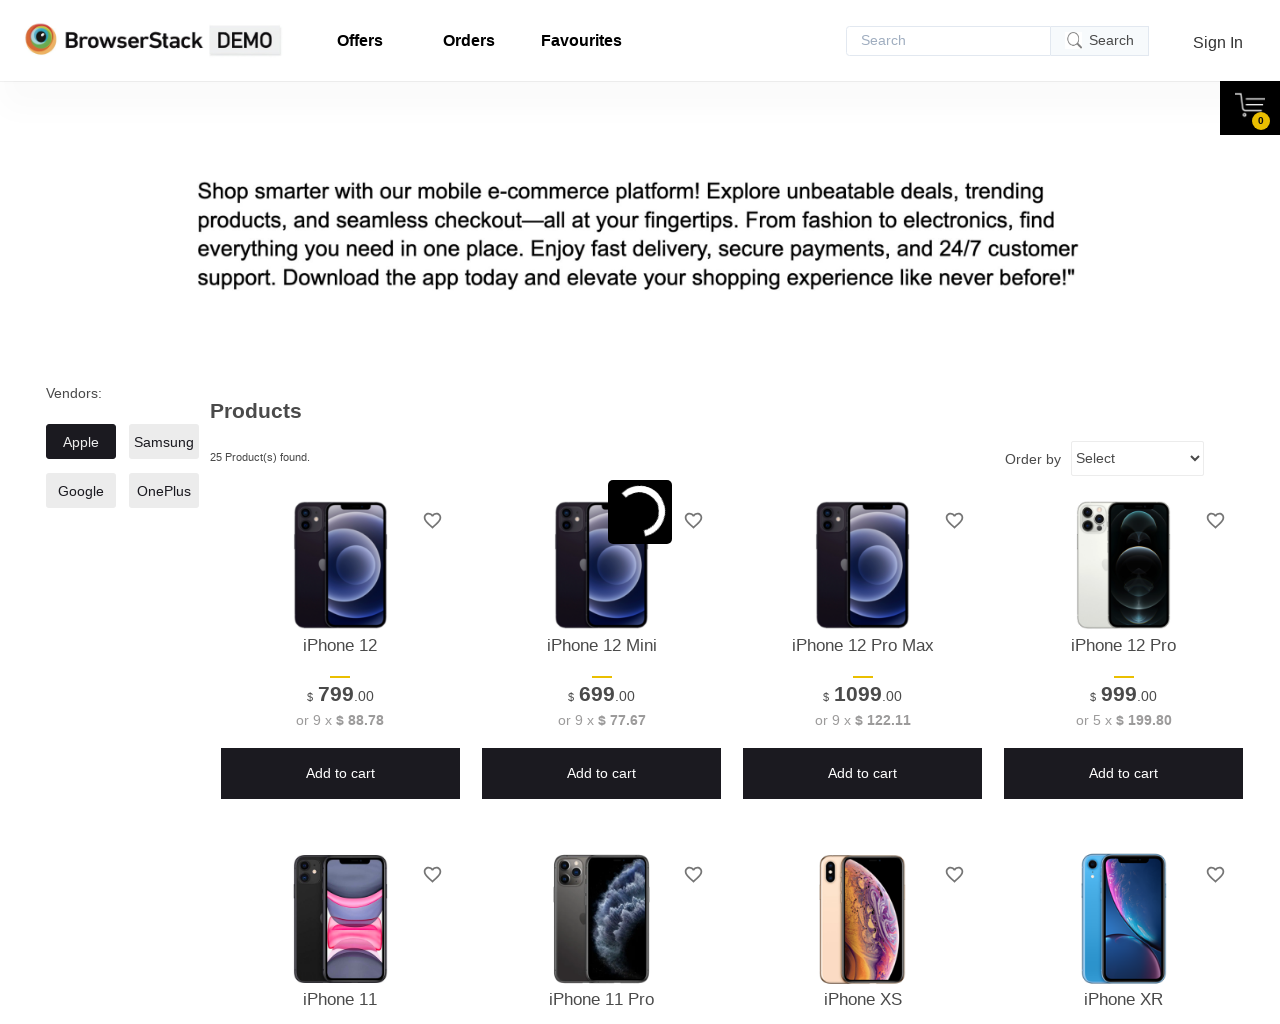

Retrieved product name from shelf: 'iPhone 12 Pro Max'
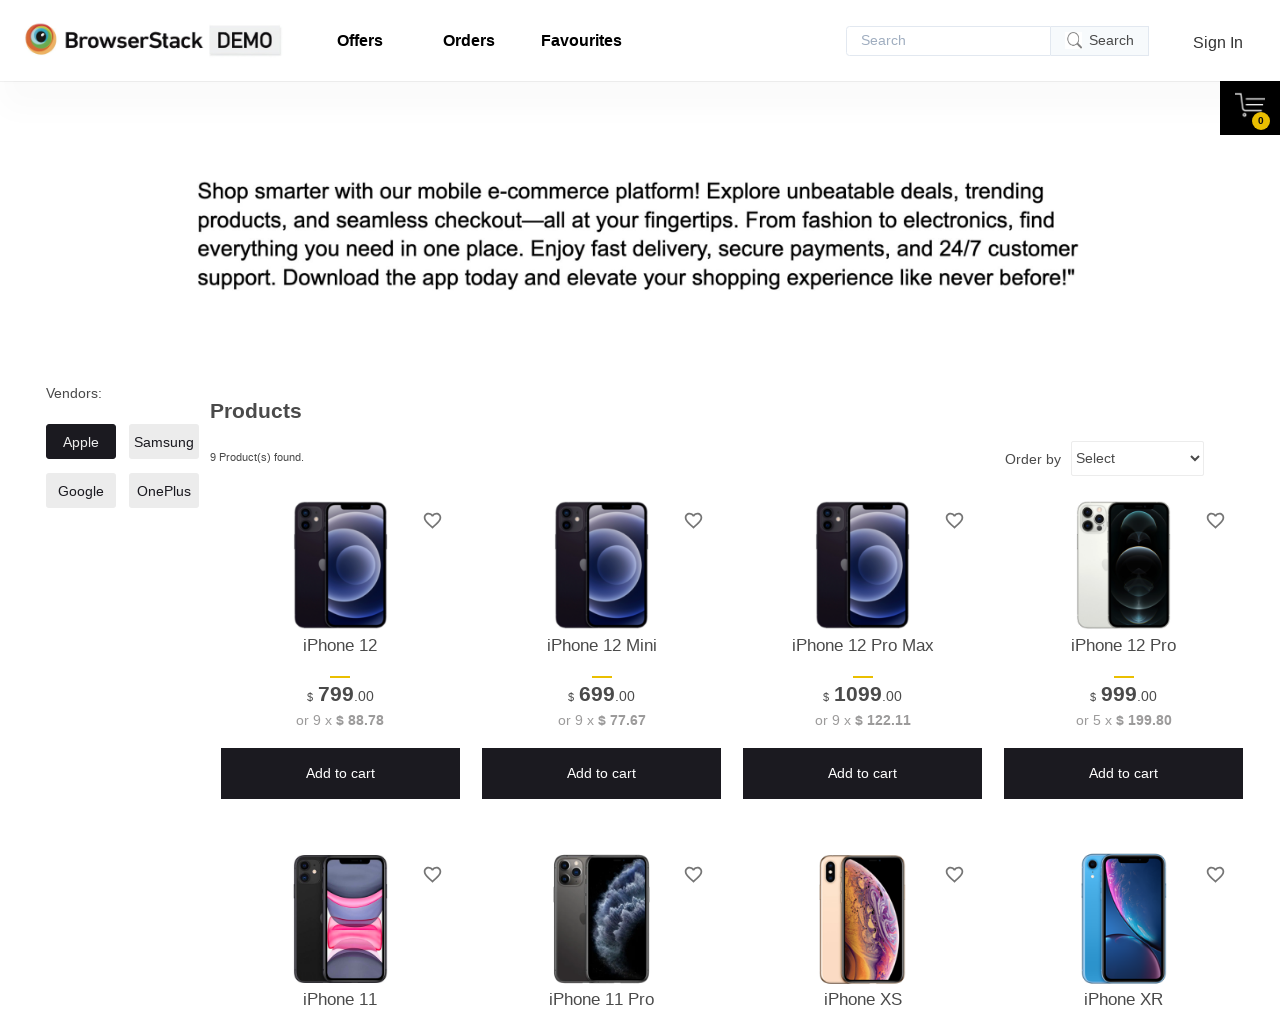

Add to cart button for third product is ready
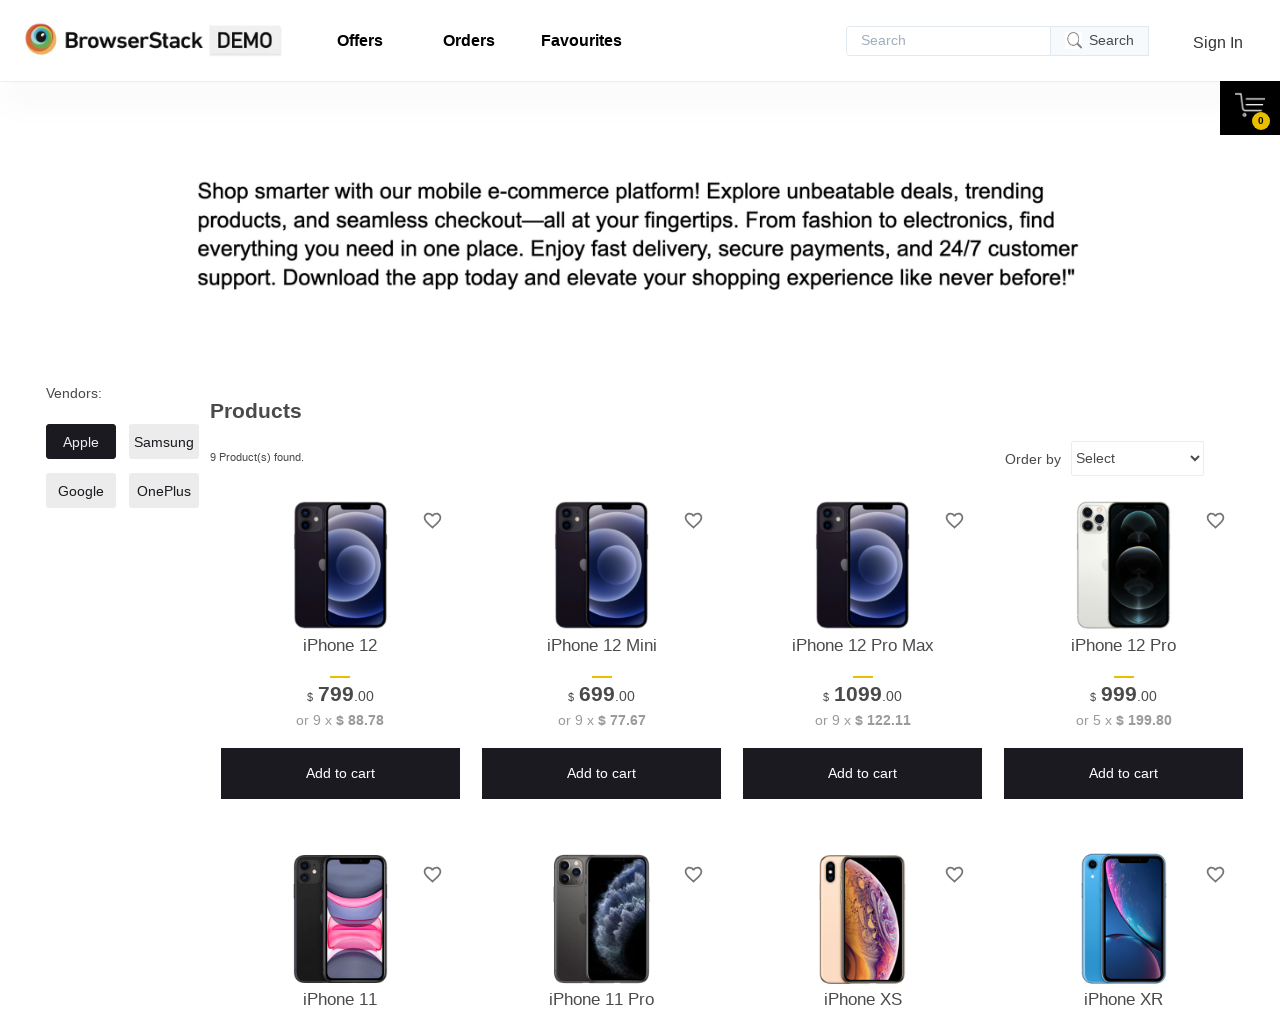

Clicked add to cart button for the selected product at (863, 774) on (//div[@class='shelf-item__buy-btn'])[3]
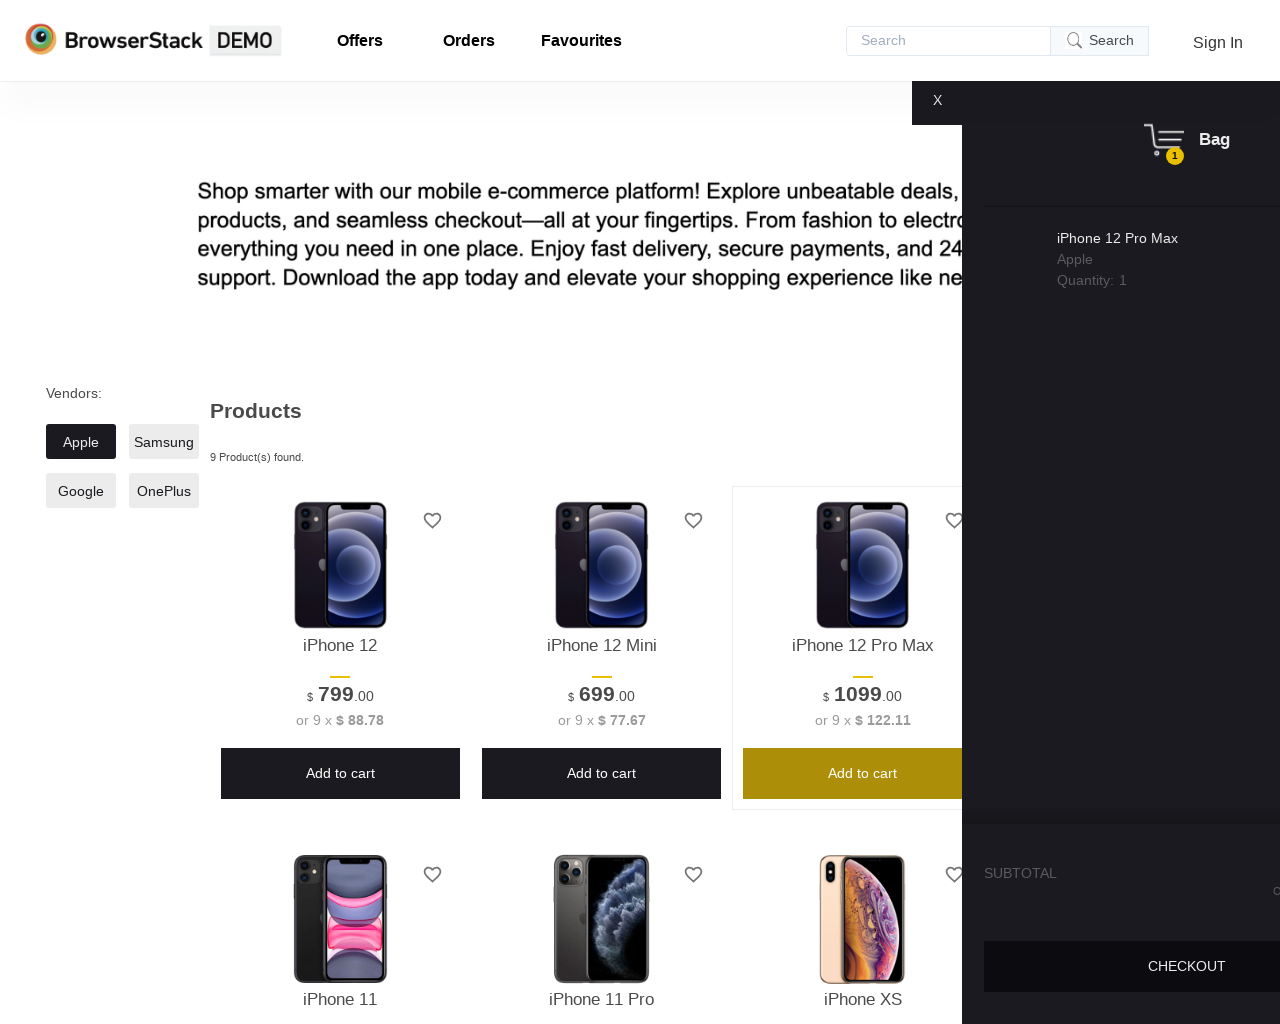

Cart opened and content loaded
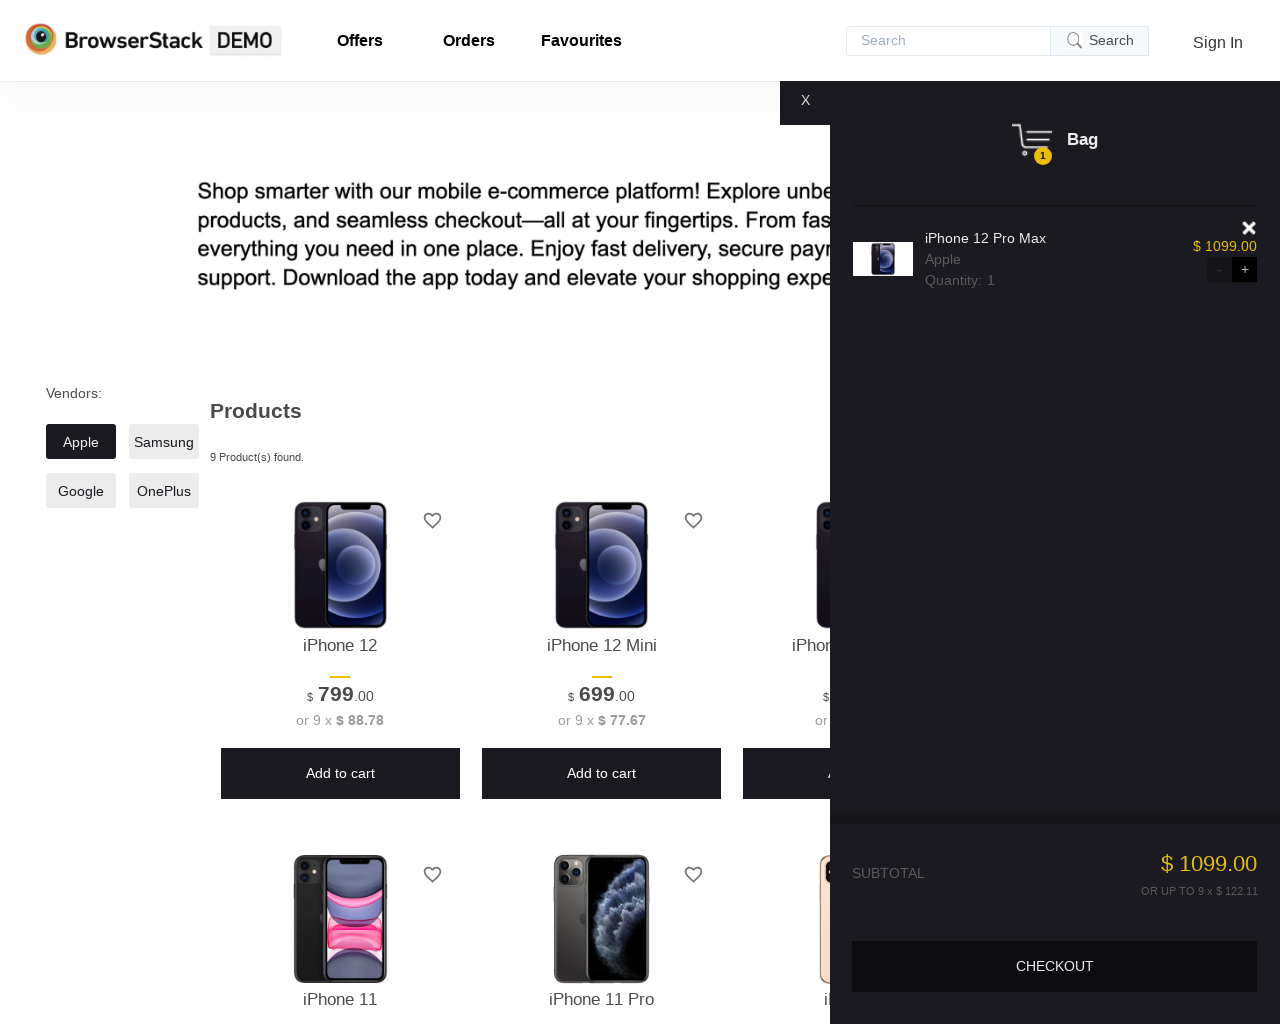

Retrieved product name from cart: 'iPhone 12 Pro Max'
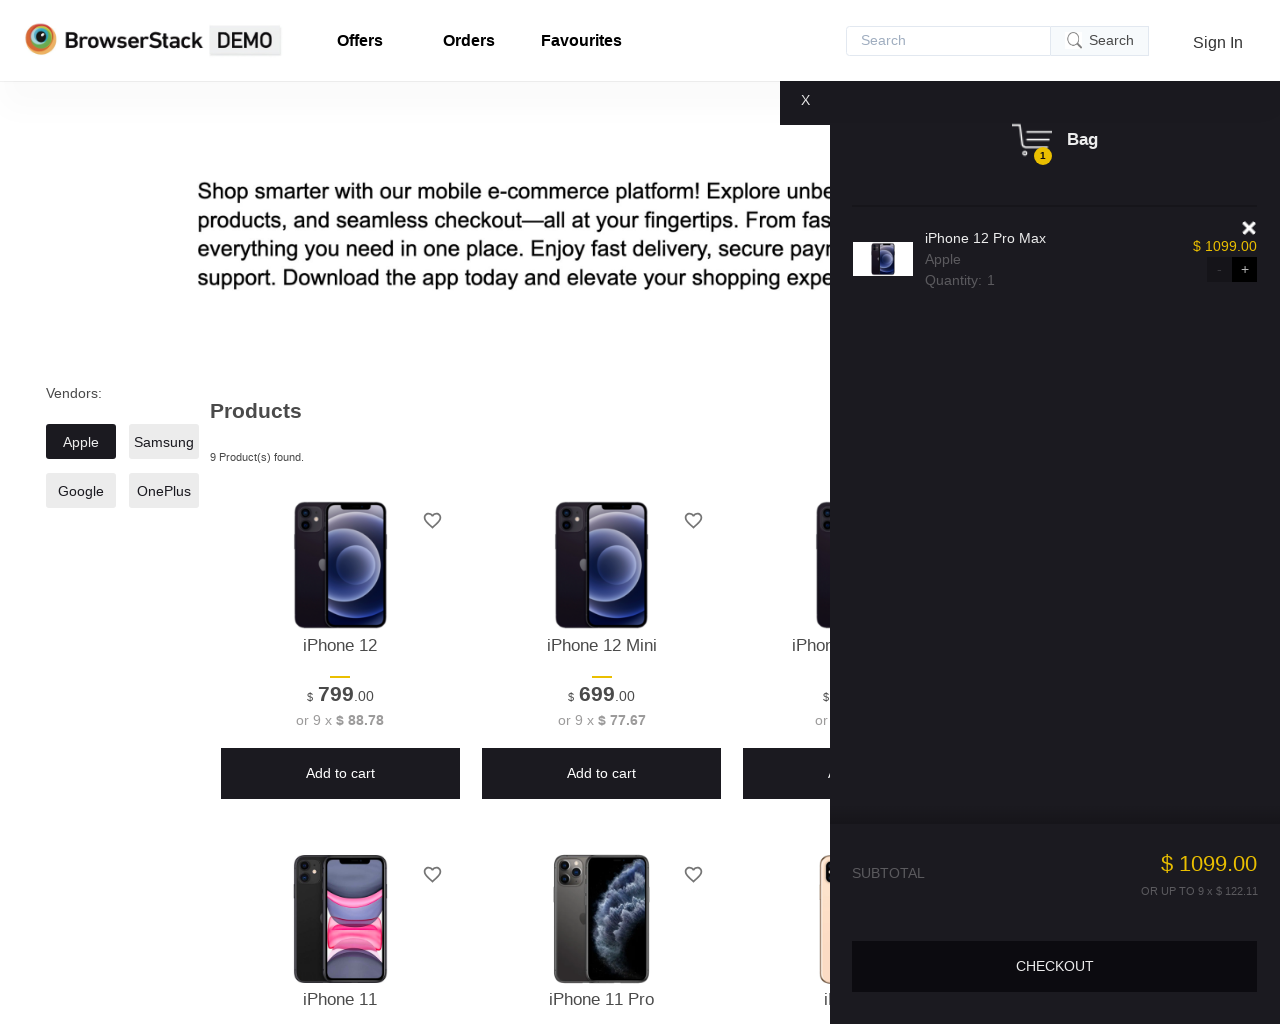

Verified product names match: 'iPhone 12 Pro Max' == 'iPhone 12 Pro Max'
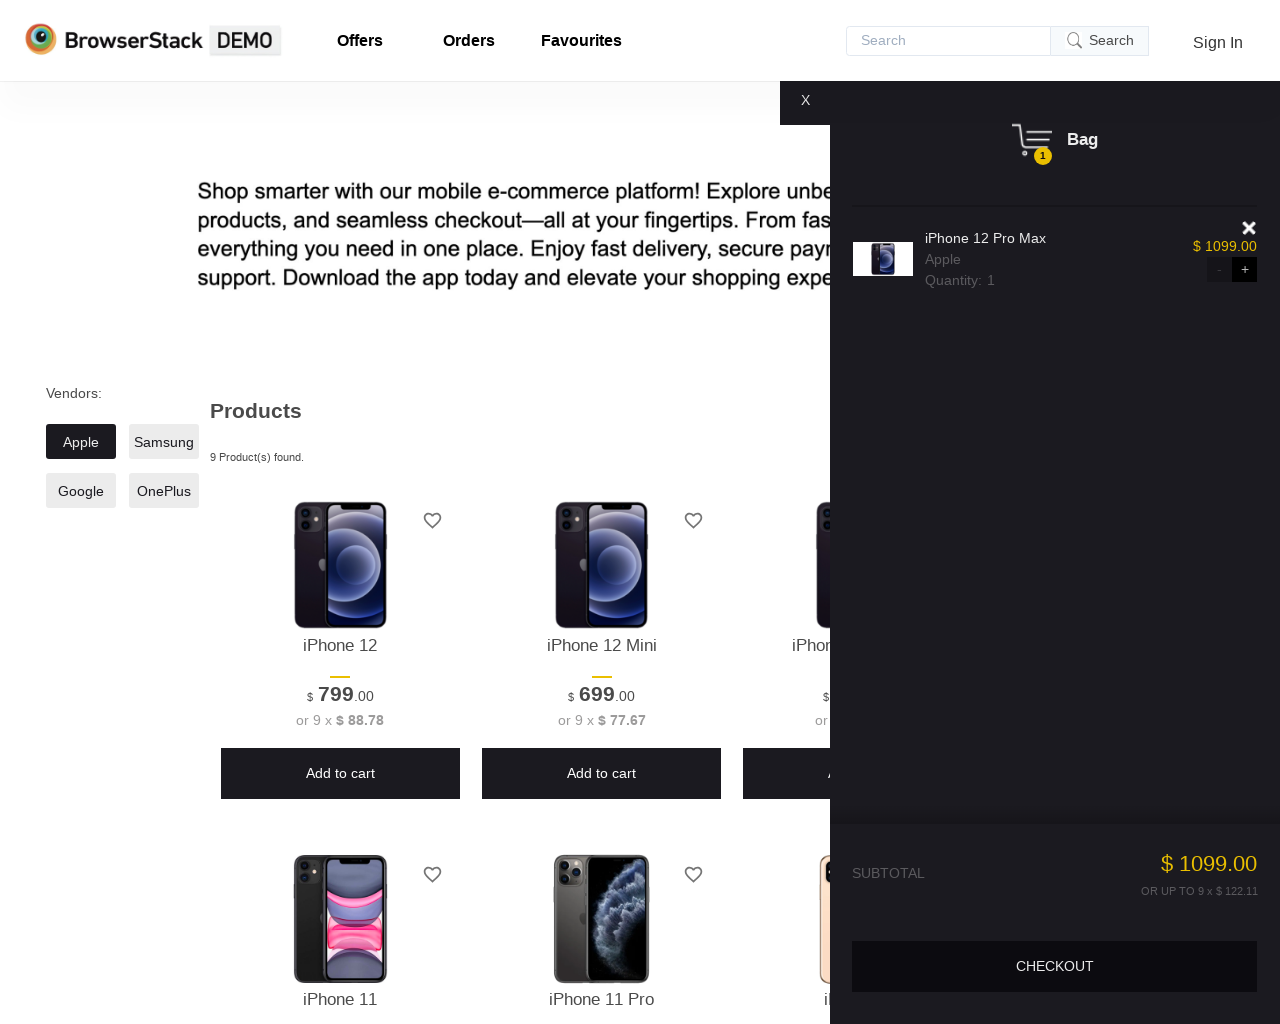

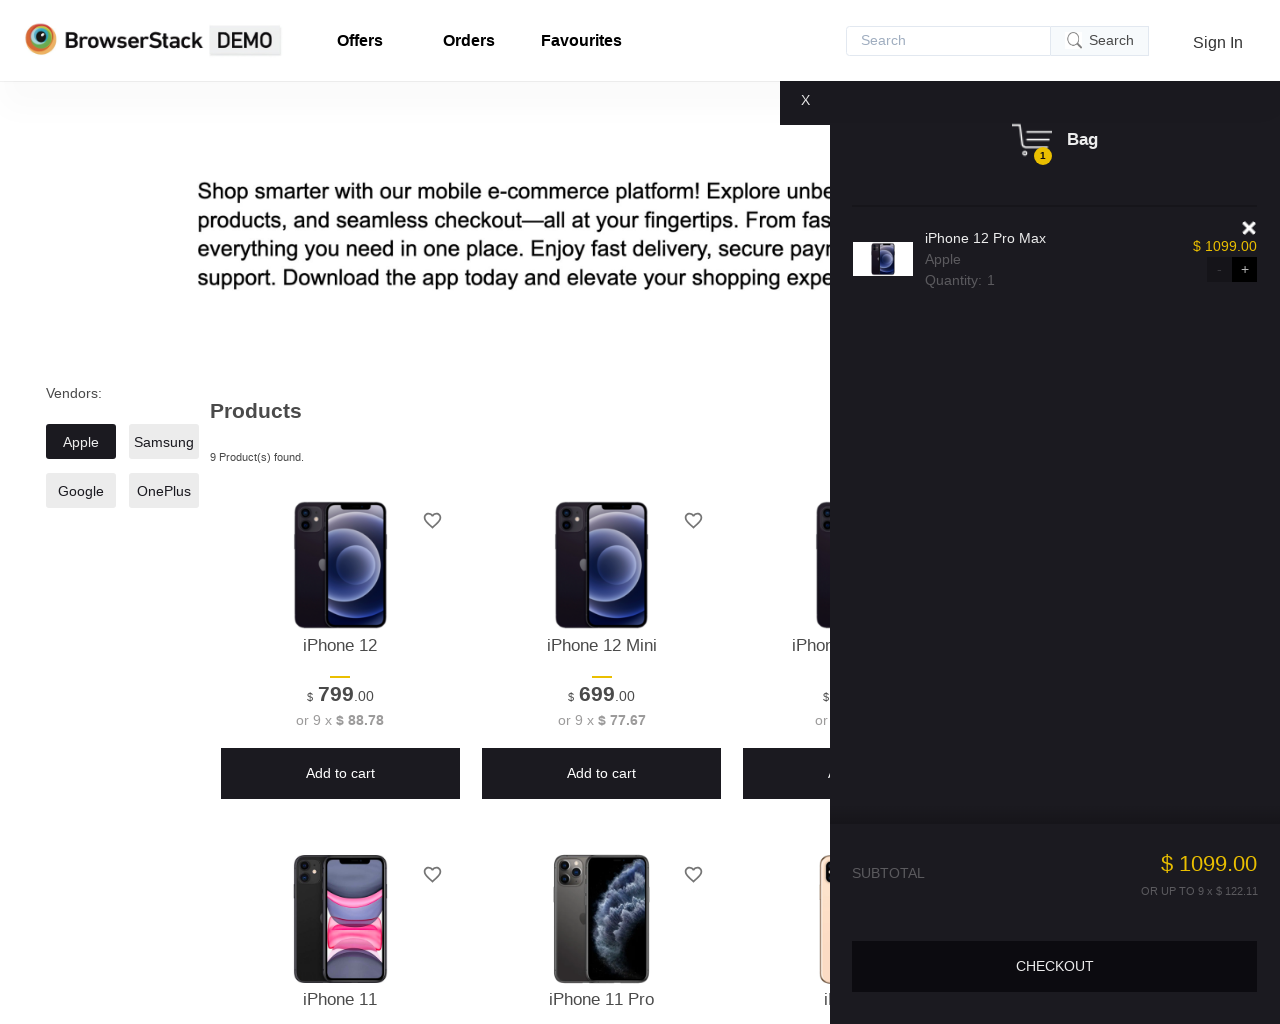